Tests a simple form demo page by entering a message in an input field, verifying it displays correctly, then testing a sum calculator by entering two values and verifying the calculated result.

Starting URL: https://lambdatest.com/selenium-playground/simple-form-demo

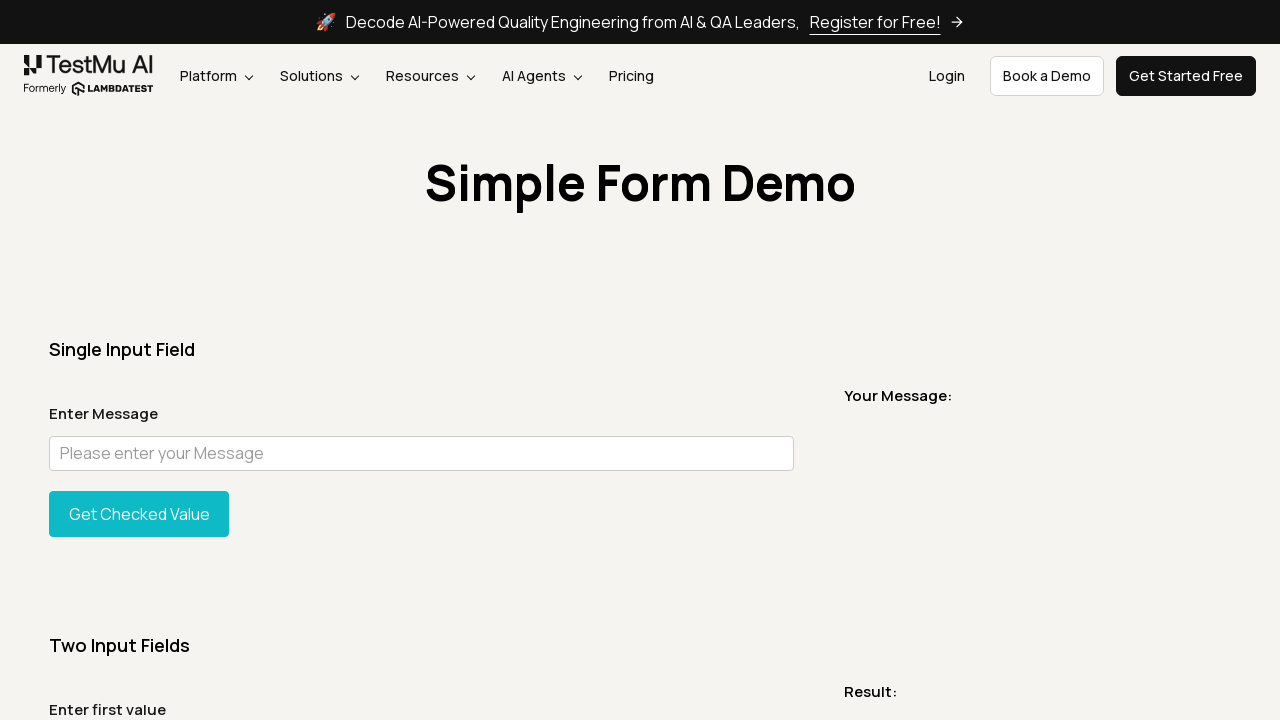

Filled user message field with 'Hello World' on input#user-message
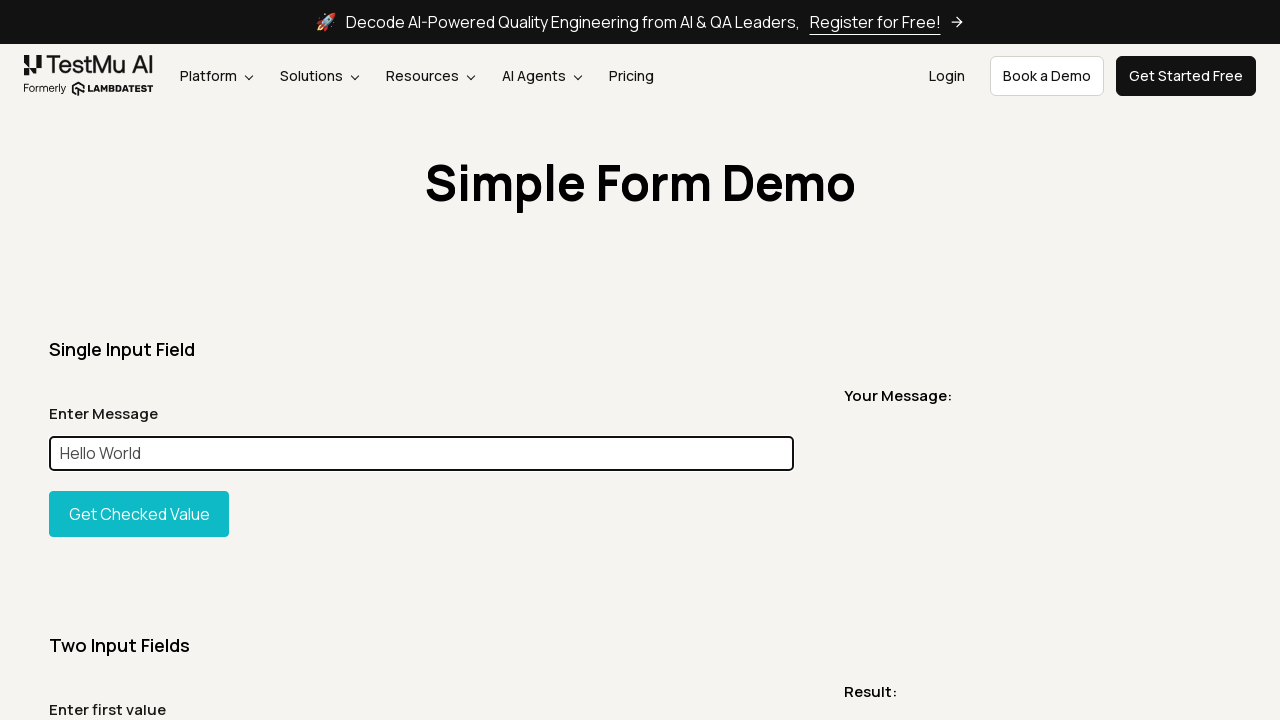

Clicked 'Get Checked Value' button to display message at (139, 514) on button#showInput
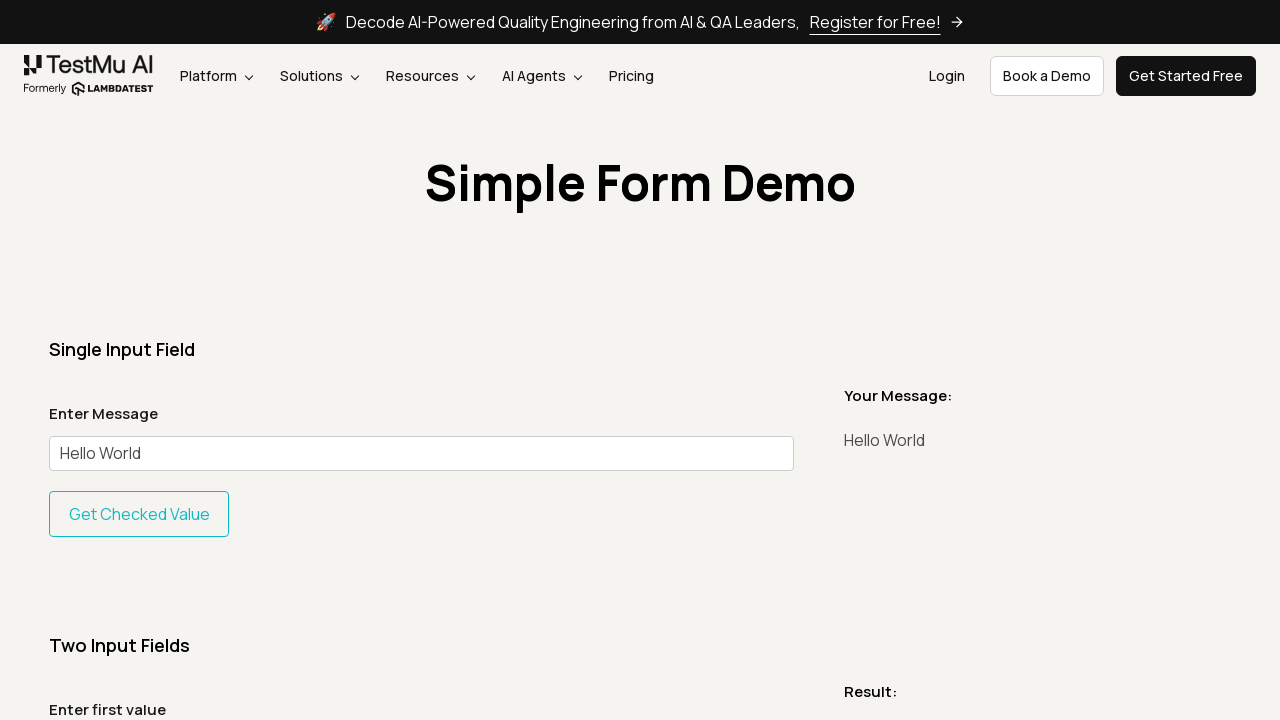

Message paragraph loaded on page
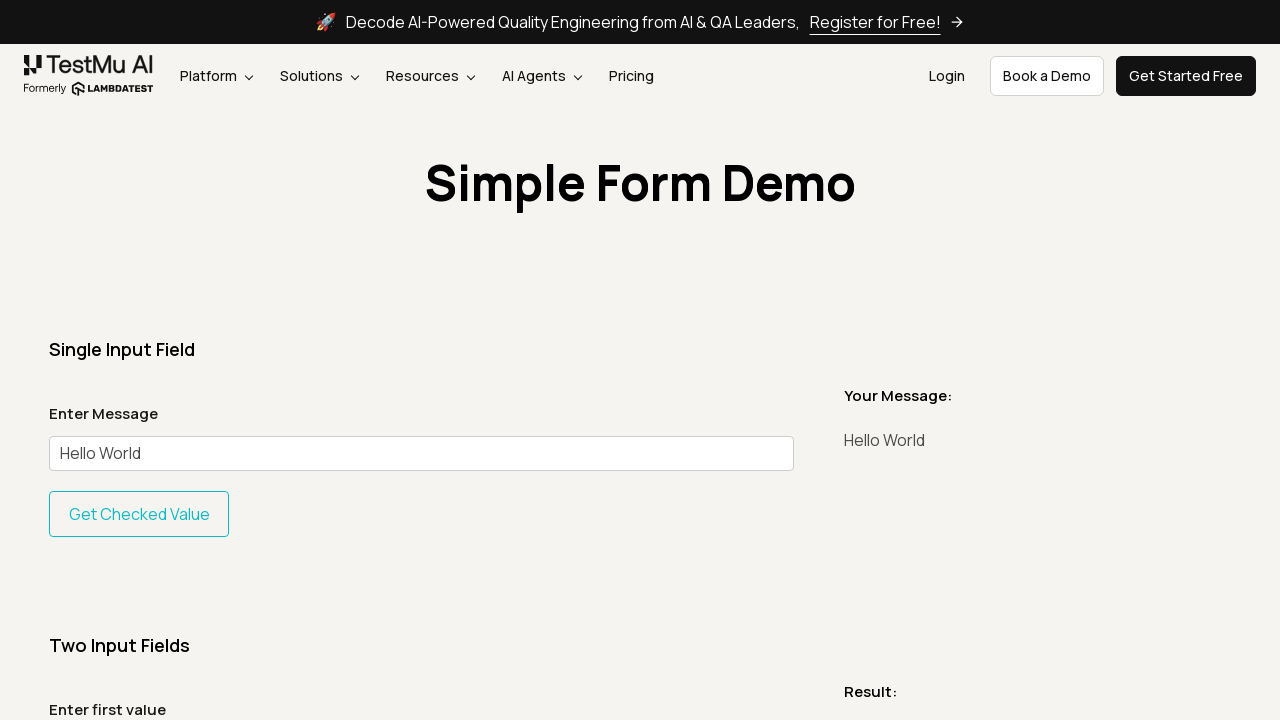

Verified message 'Hello World' displays correctly
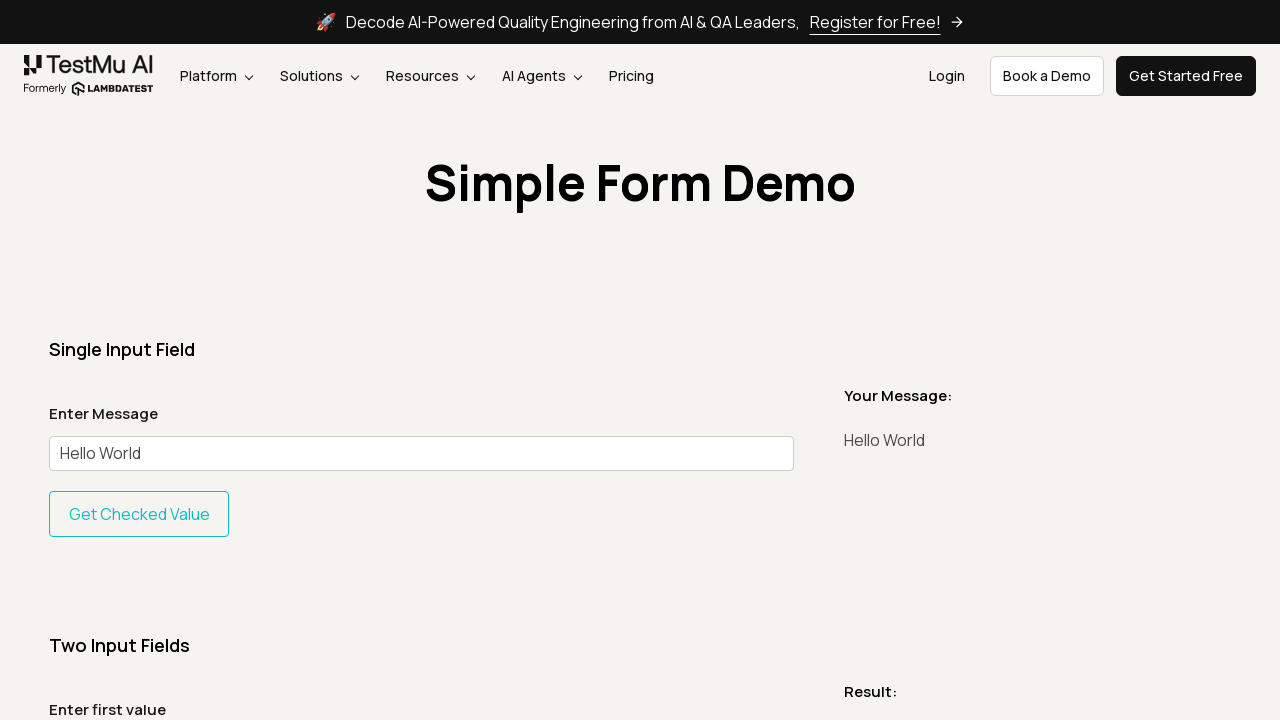

Filled first sum field with value 1001 on input#sum1
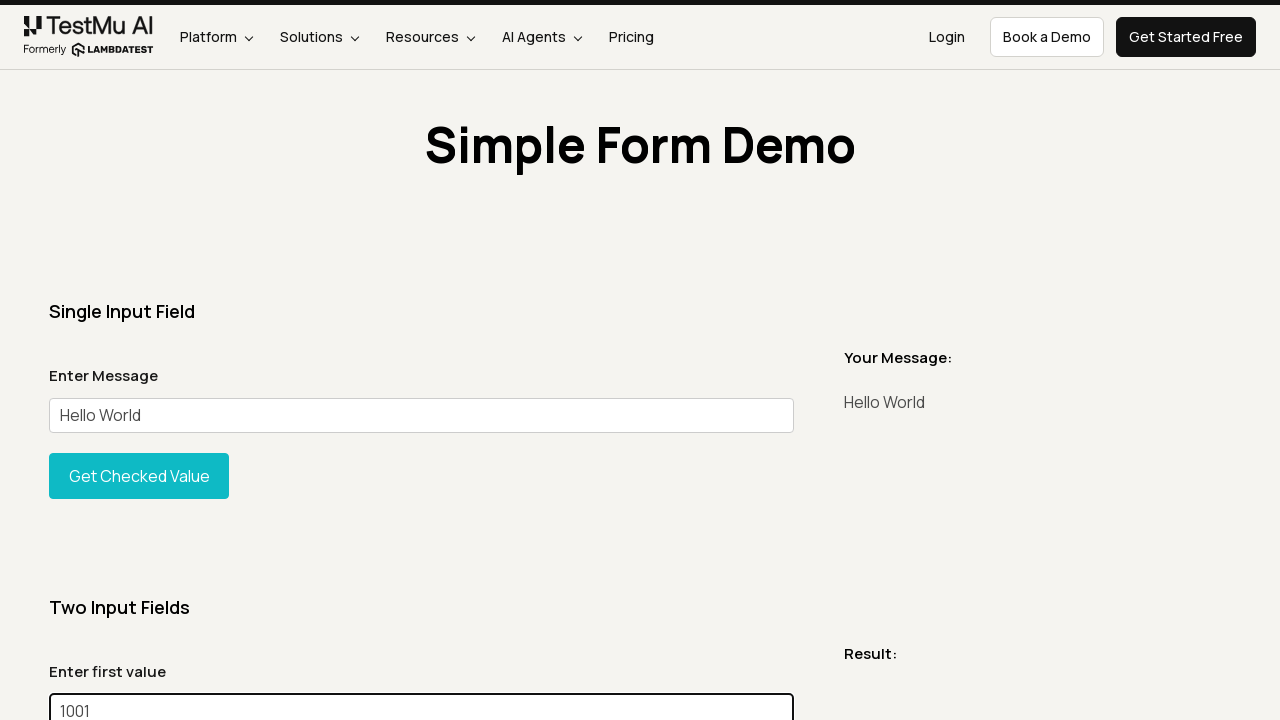

Filled second sum field with value 3323 on input#sum2
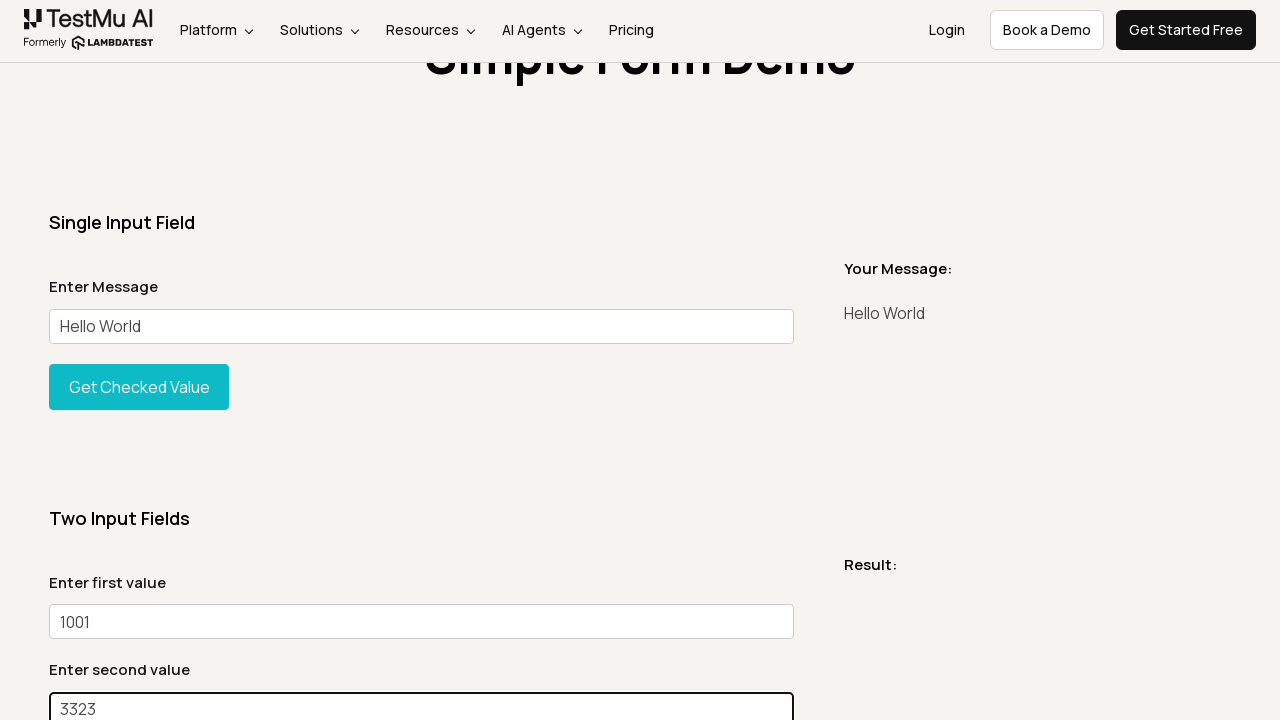

Clicked 'Get Sum' button to calculate sum at (139, 360) on #gettotal button
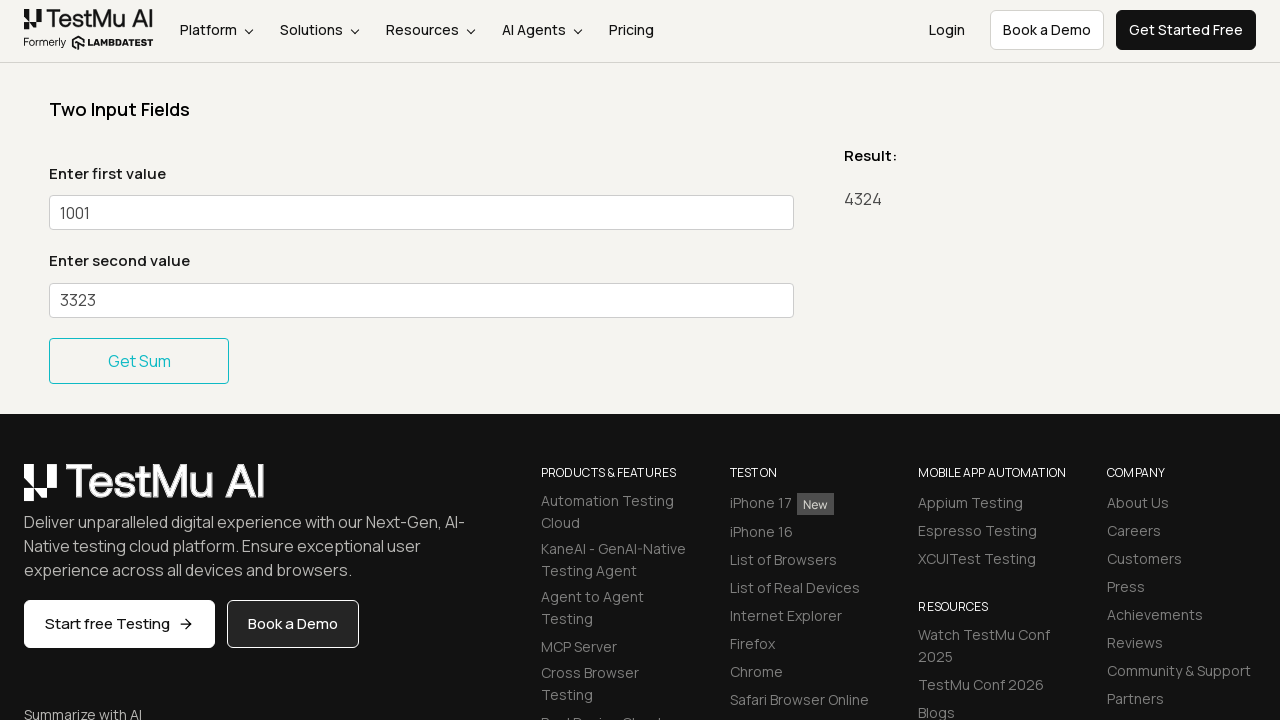

Sum result paragraph loaded on page
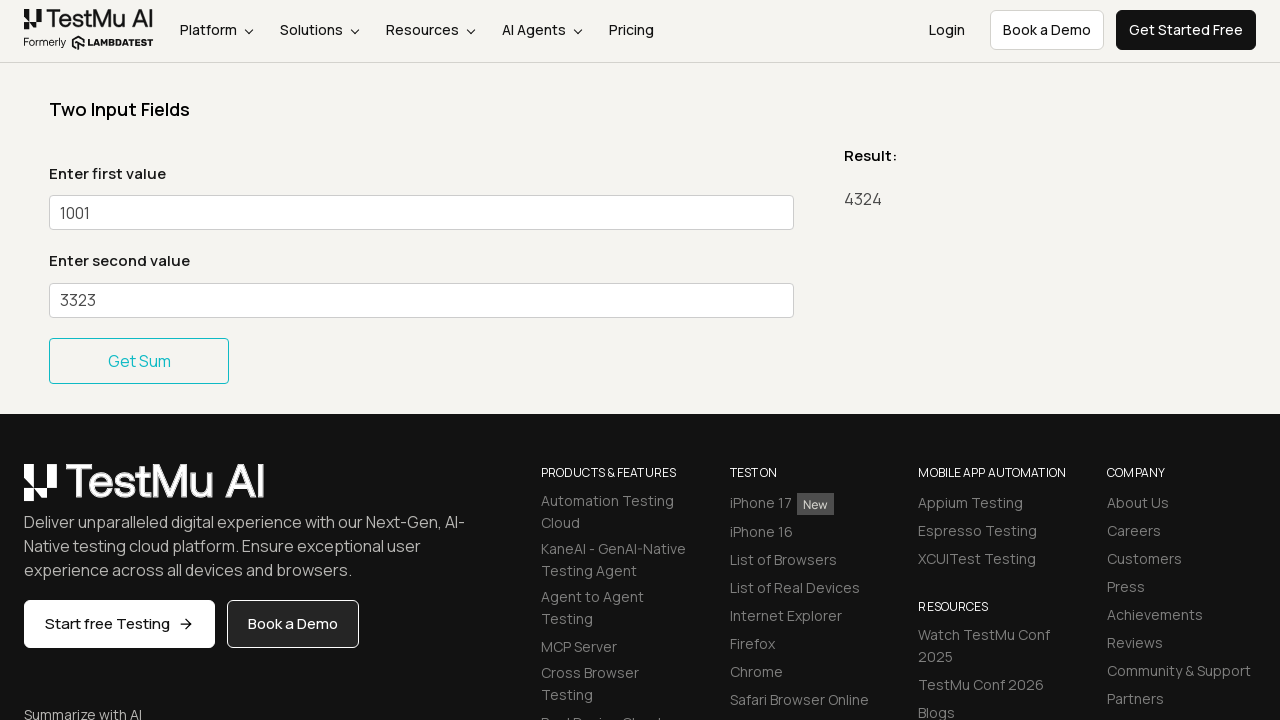

Verified sum calculation result equals 4324
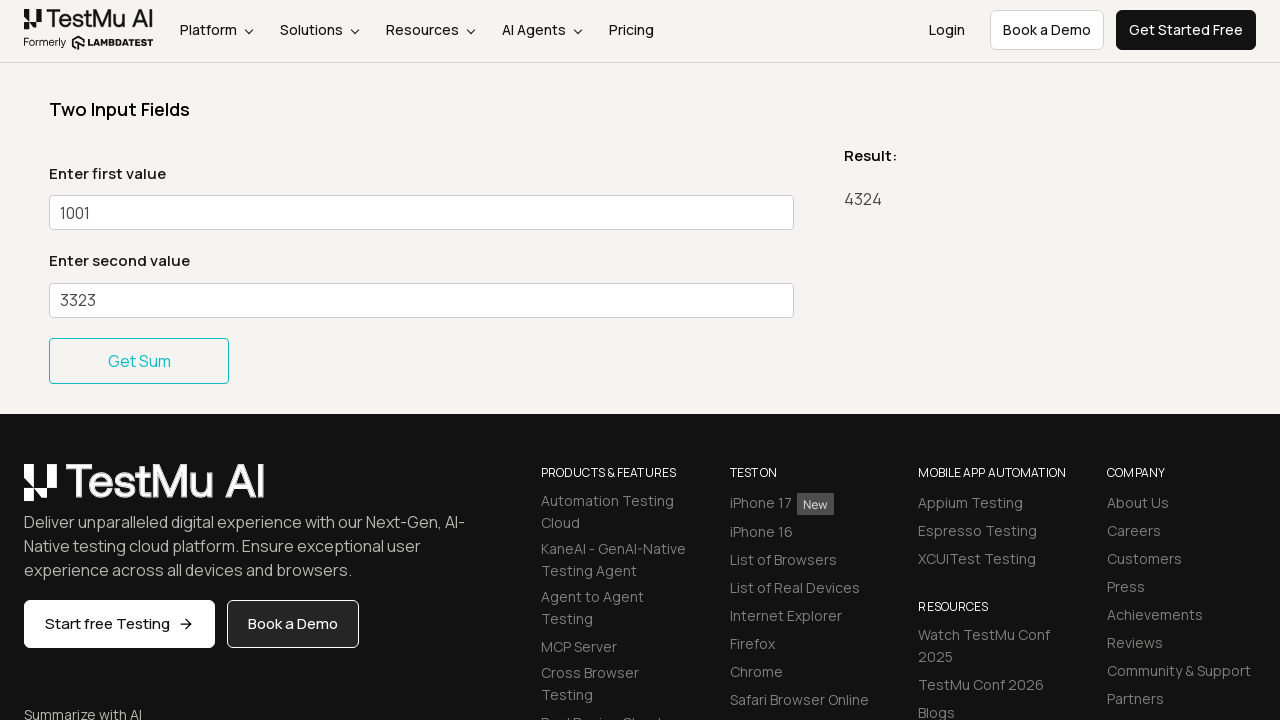

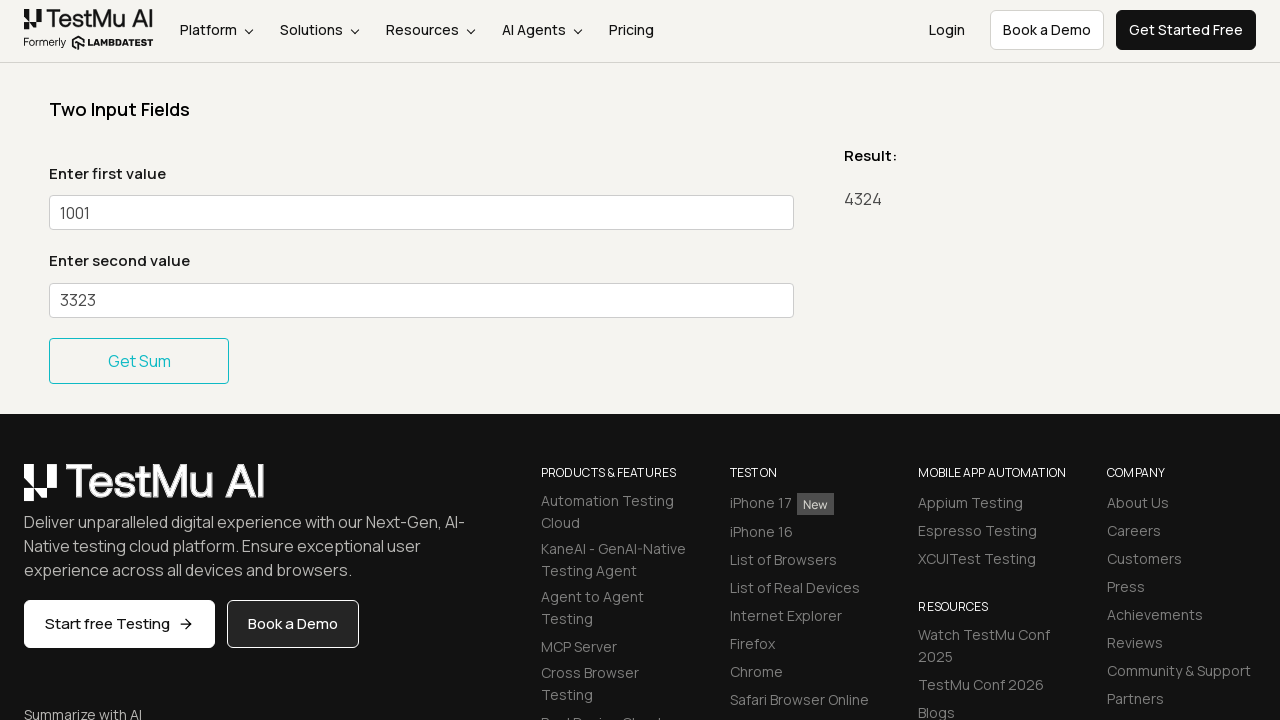